Navigates to NameJet website and waits for the page to load.

Starting URL: http://www.namejet.com/

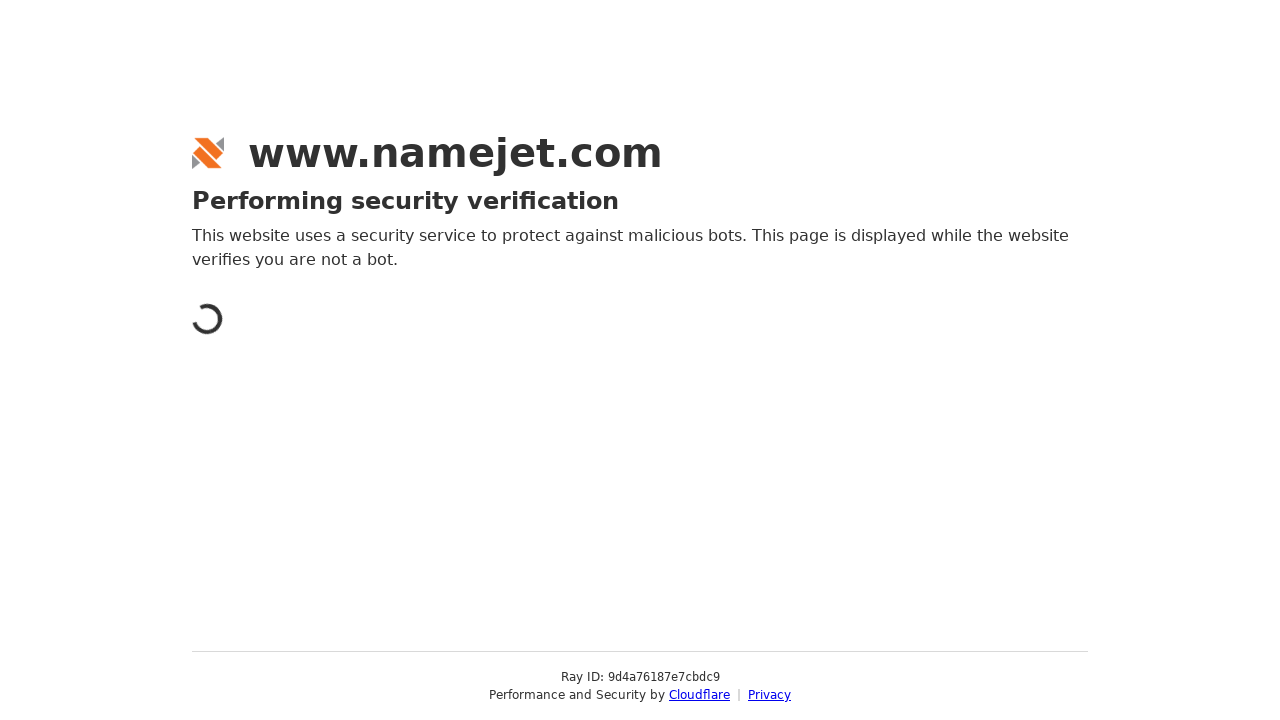

Navigated to NameJet website at http://www.namejet.com/
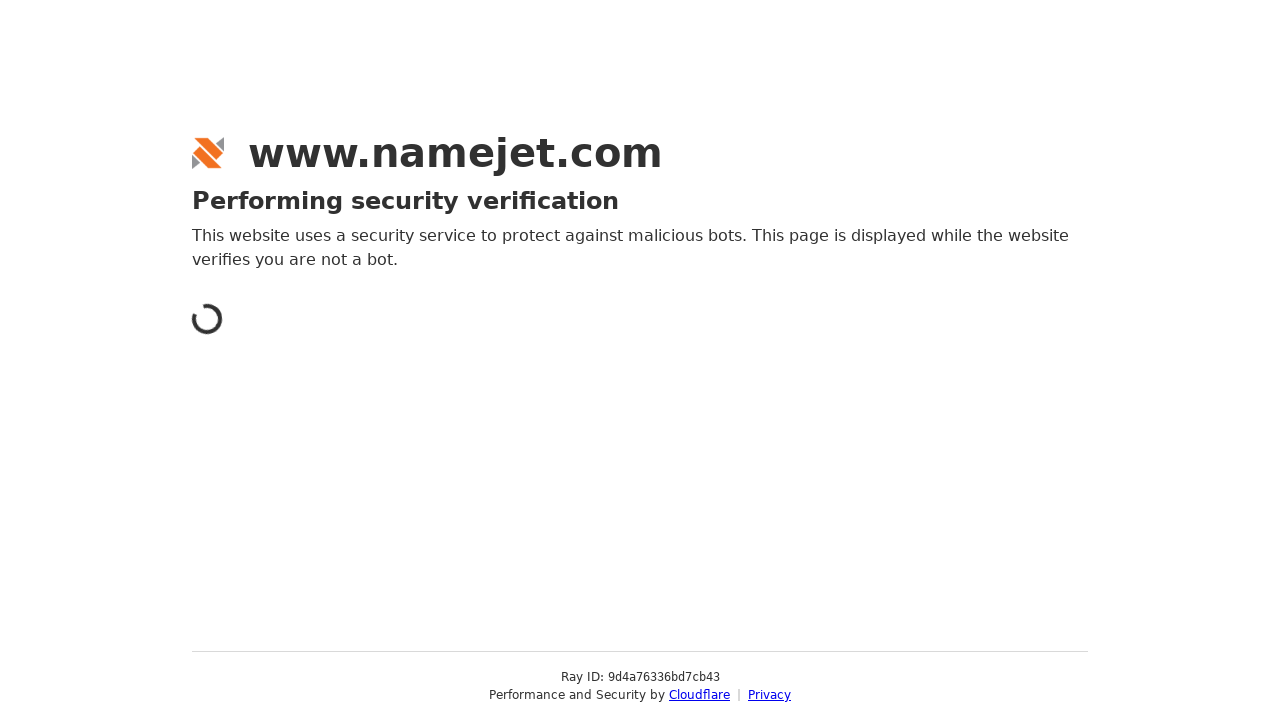

Page loaded - DOM content ready
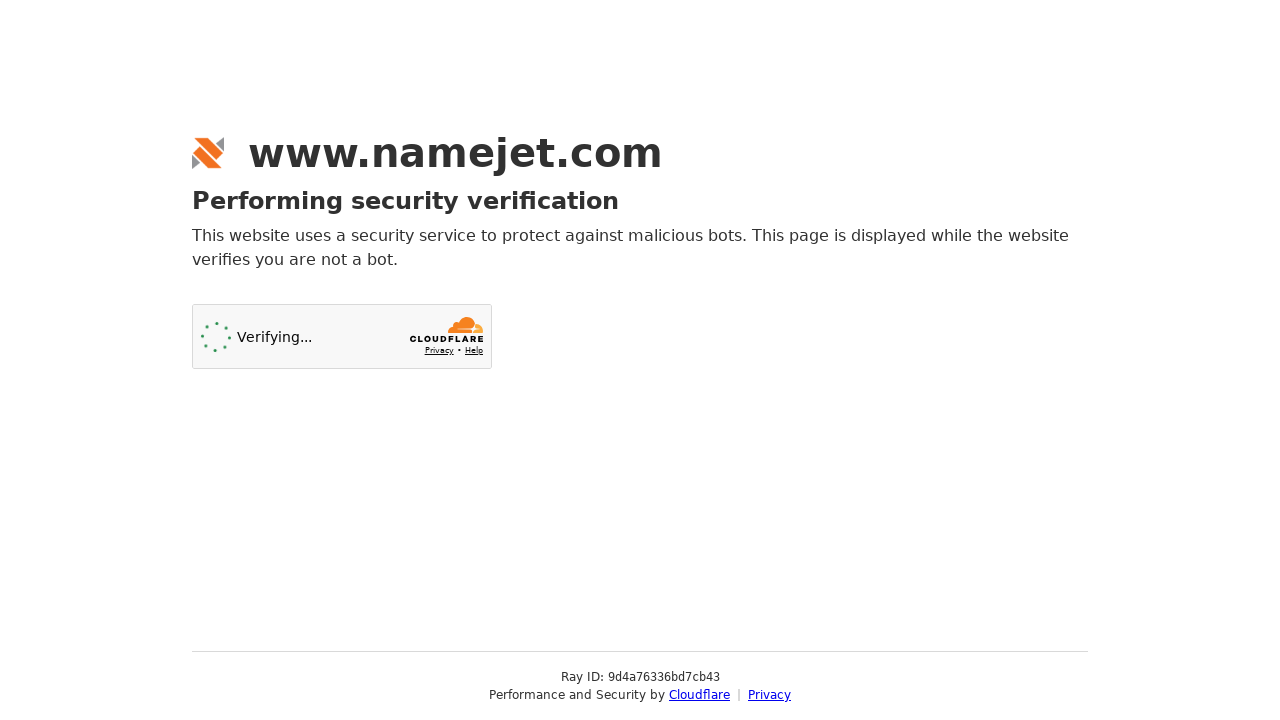

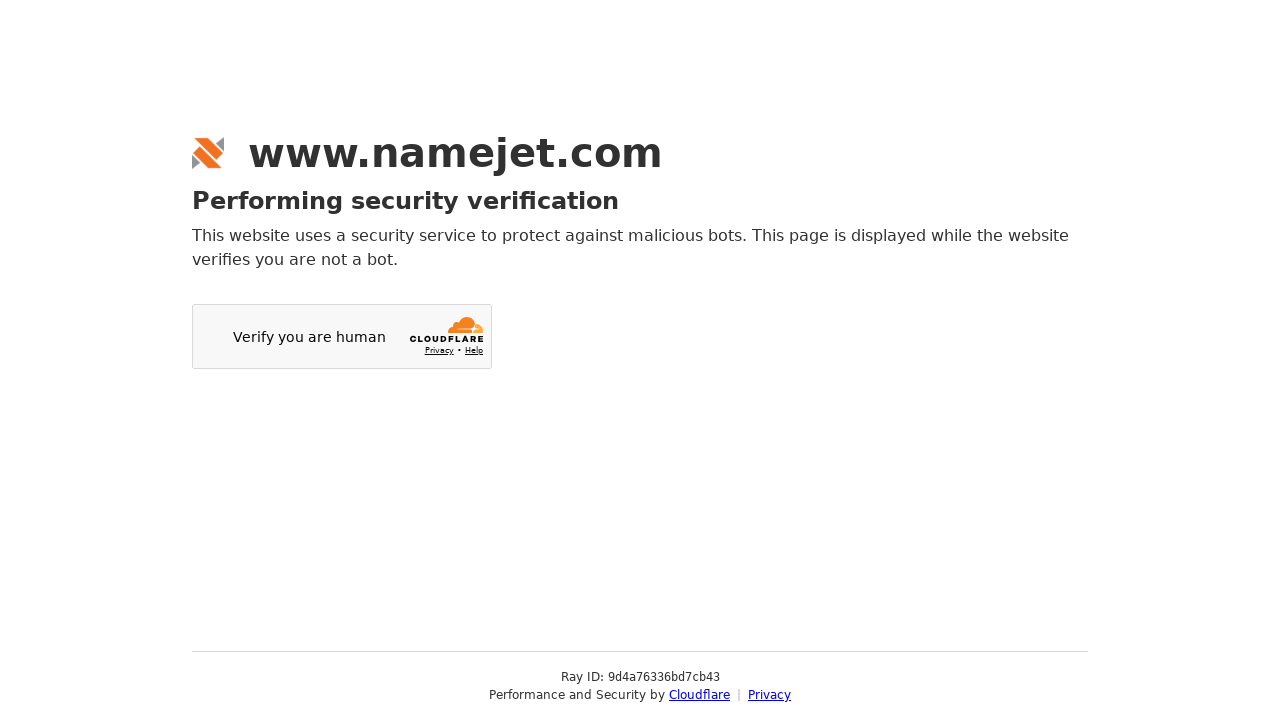